Tests multi-select dropdown by clicking on the dropdown and selecting multiple language options

Starting URL: https://demo.automationtesting.in/Register.html

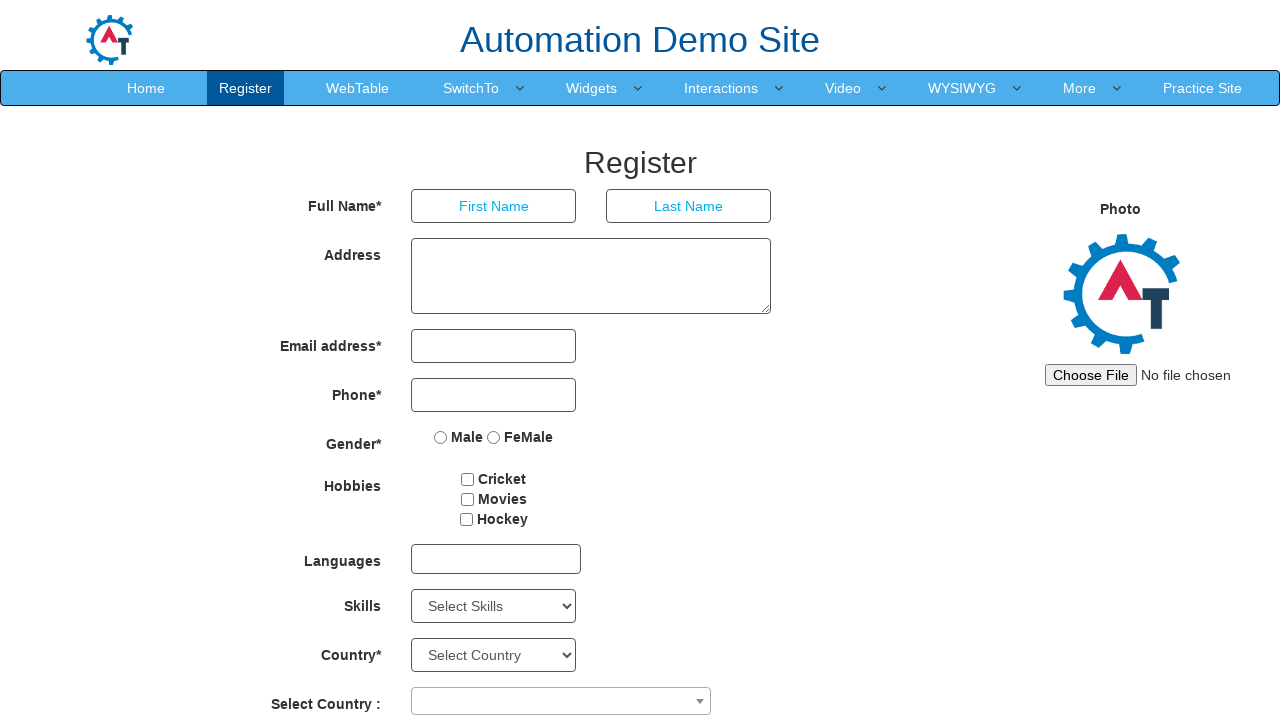

Clicked on multi-select dropdown to open it at (496, 559) on div#msdd
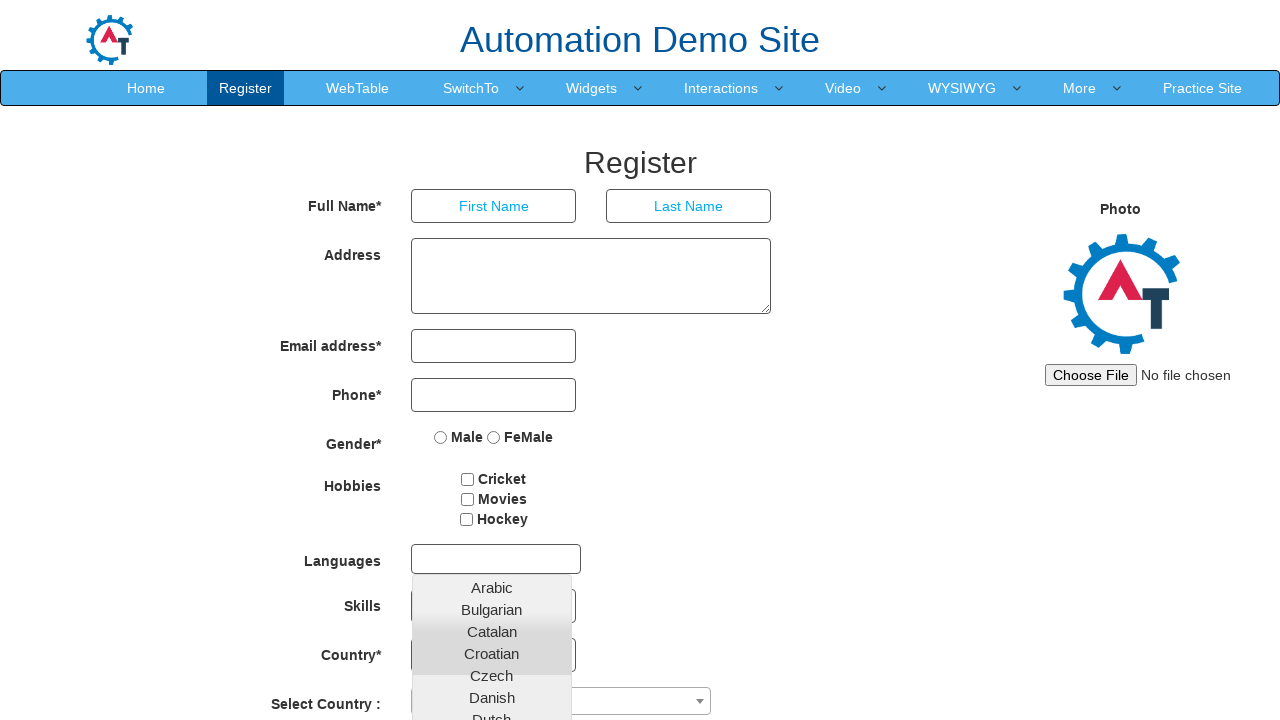

Retrieved all language option elements from dropdown
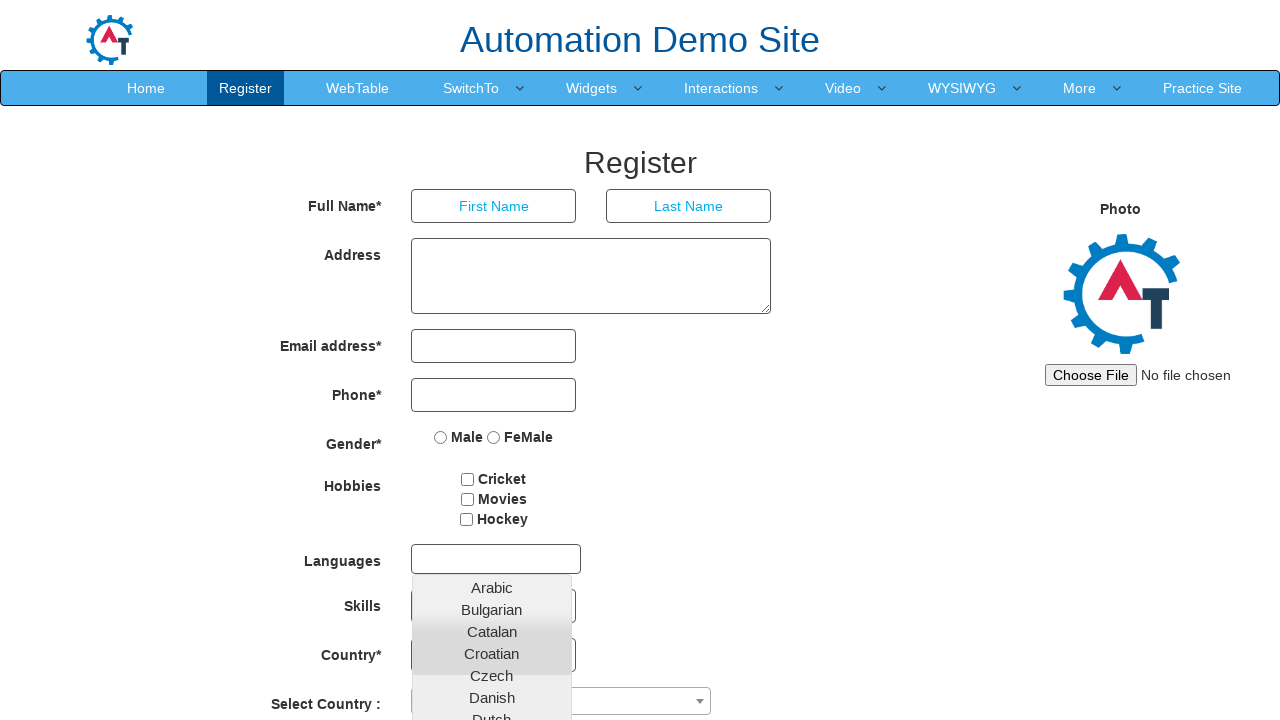

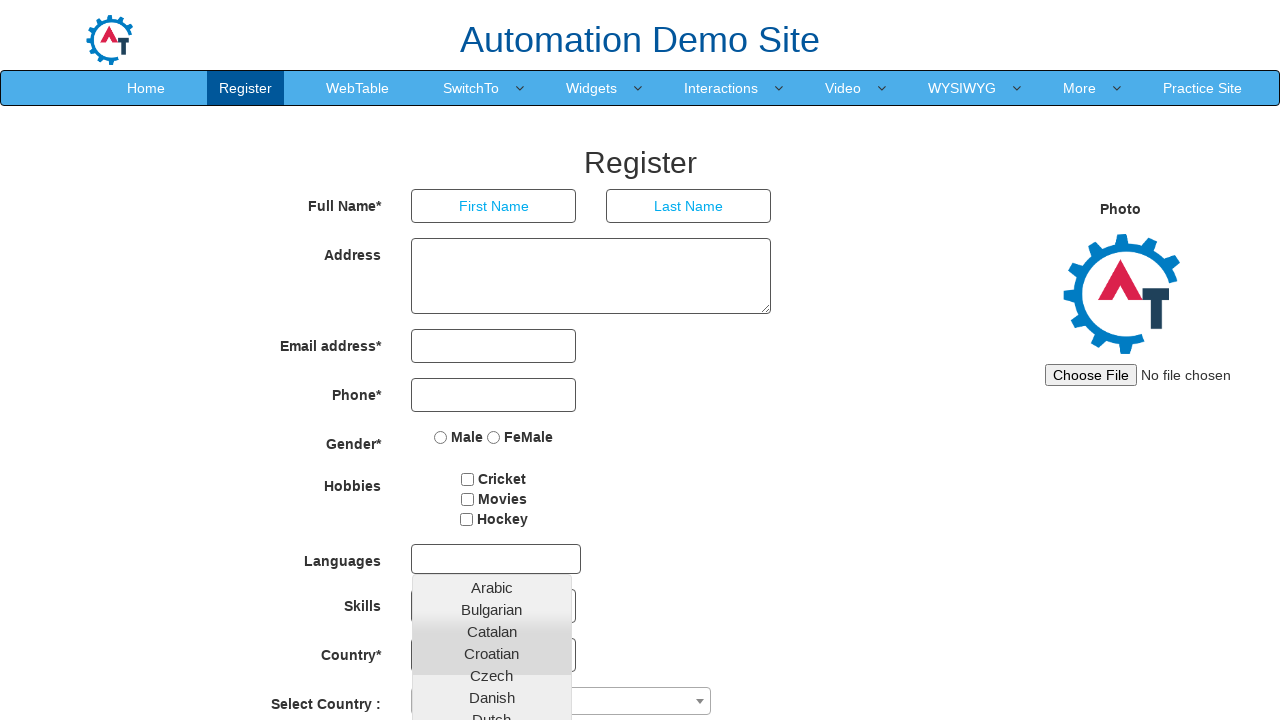